Tests opting out of A/B tests by adding an opt-out cookie after visiting the page, then refreshing to verify the page shows "No A/B Test" heading

Starting URL: http://the-internet.herokuapp.com/abtest

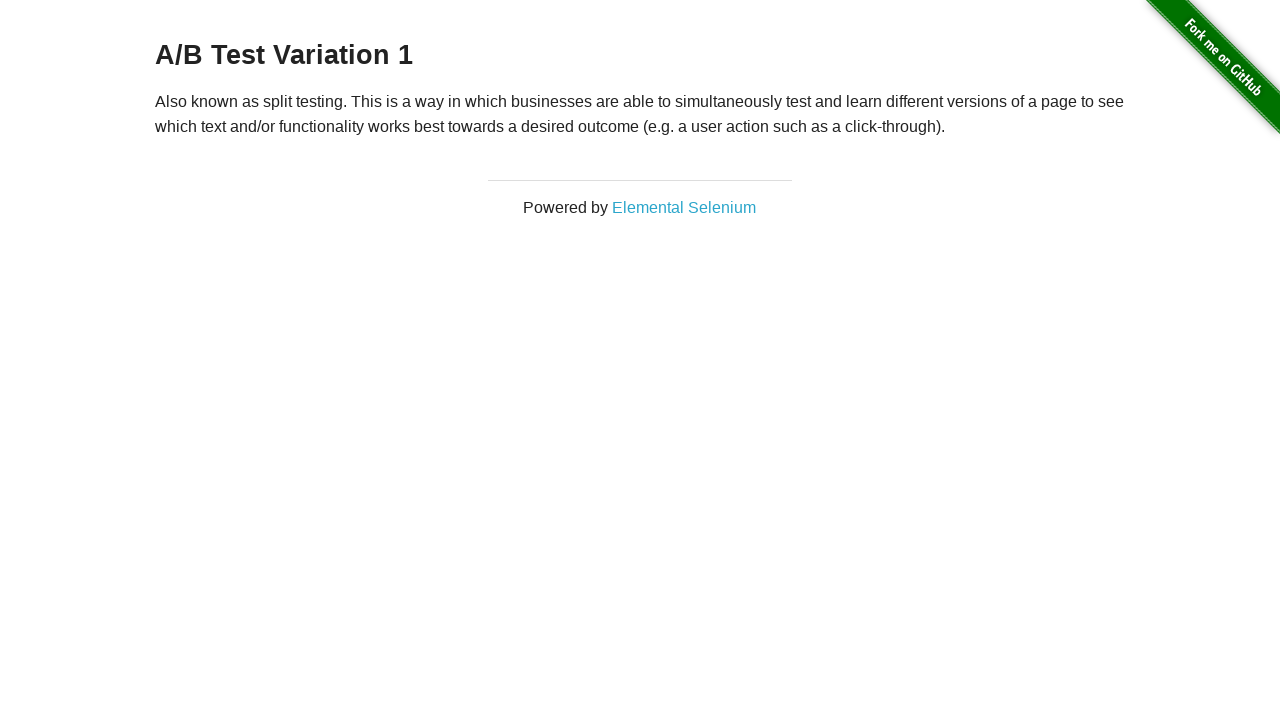

Navigated to A/B test page
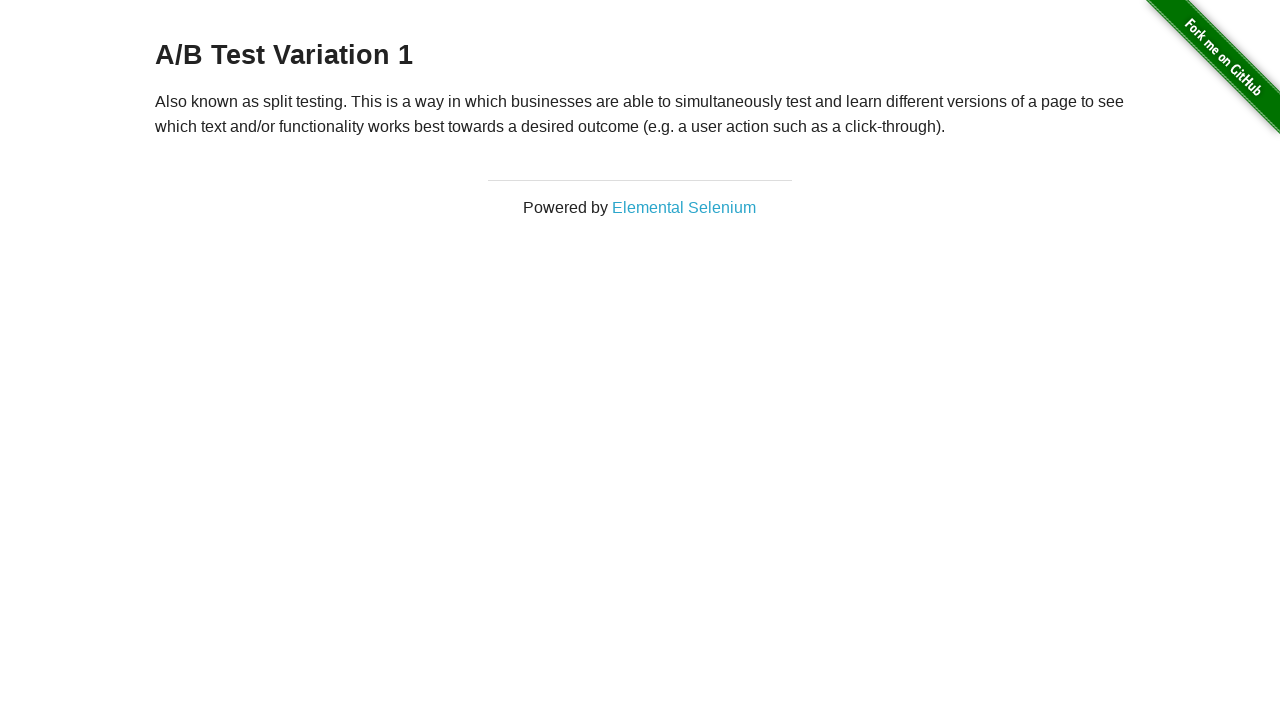

Located h3 heading element
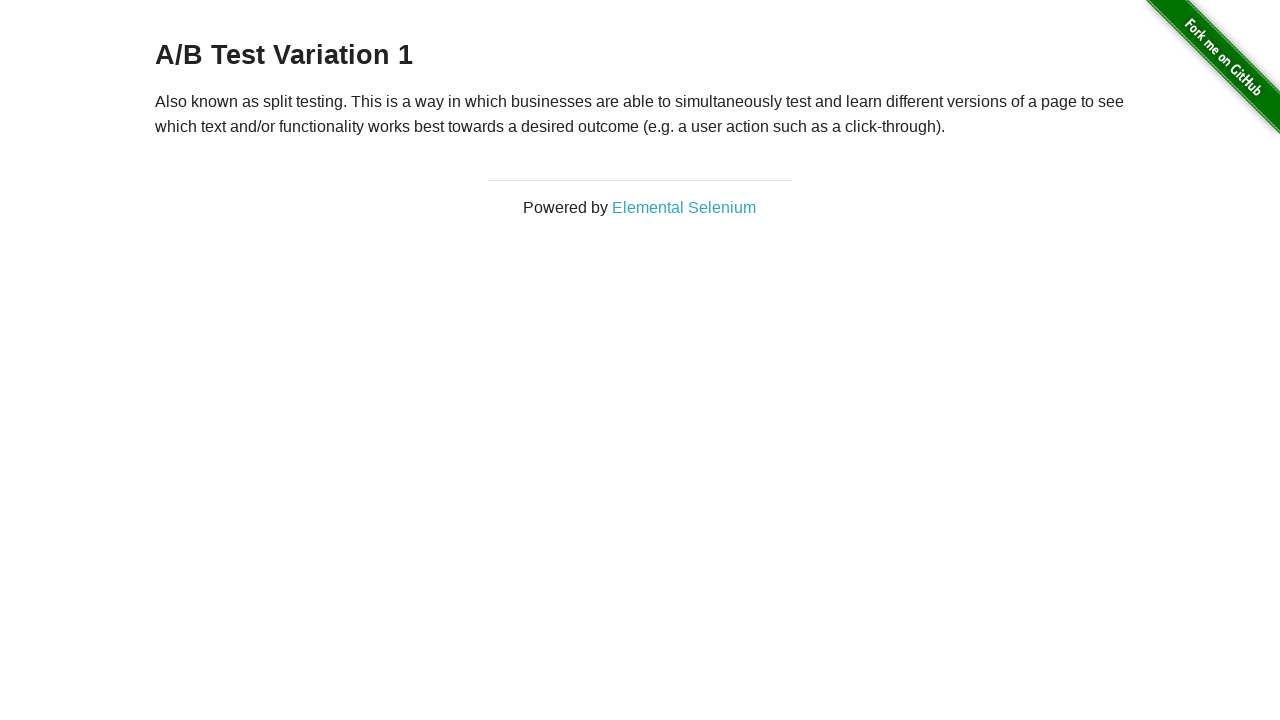

Retrieved heading text: 'A/B Test Variation 1'
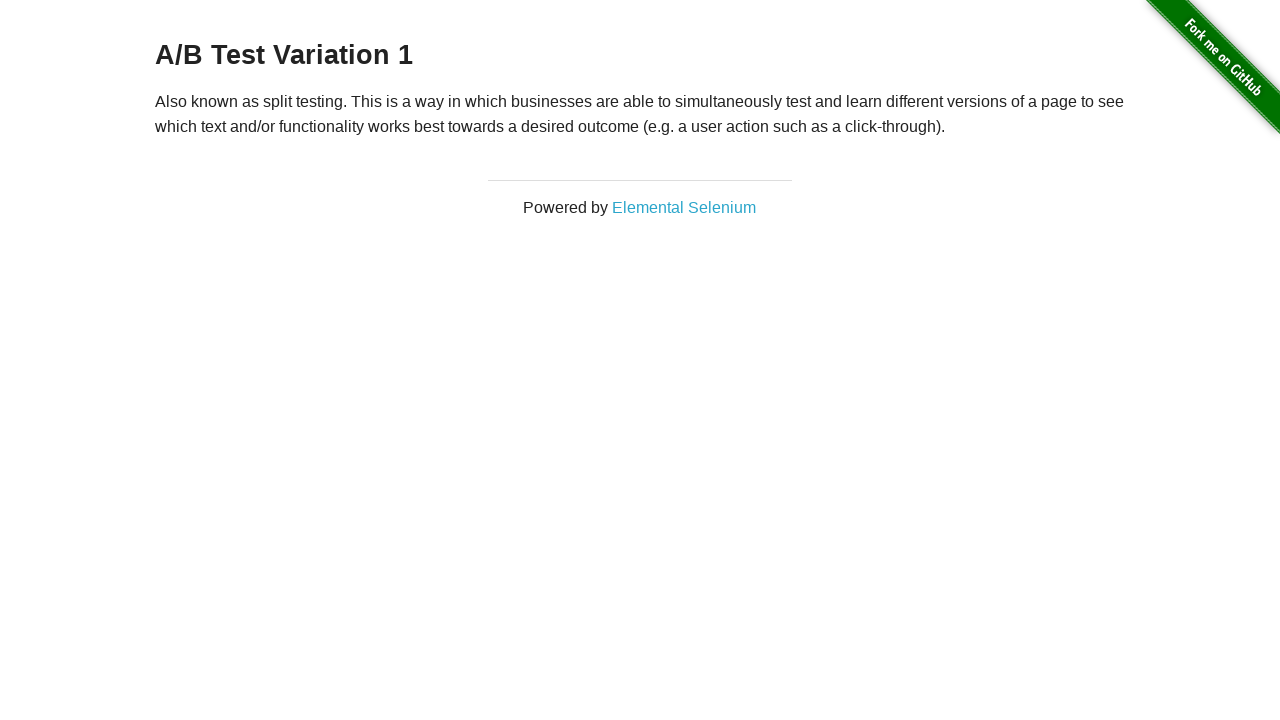

Added optimizelyOptOut cookie to opt out of A/B test
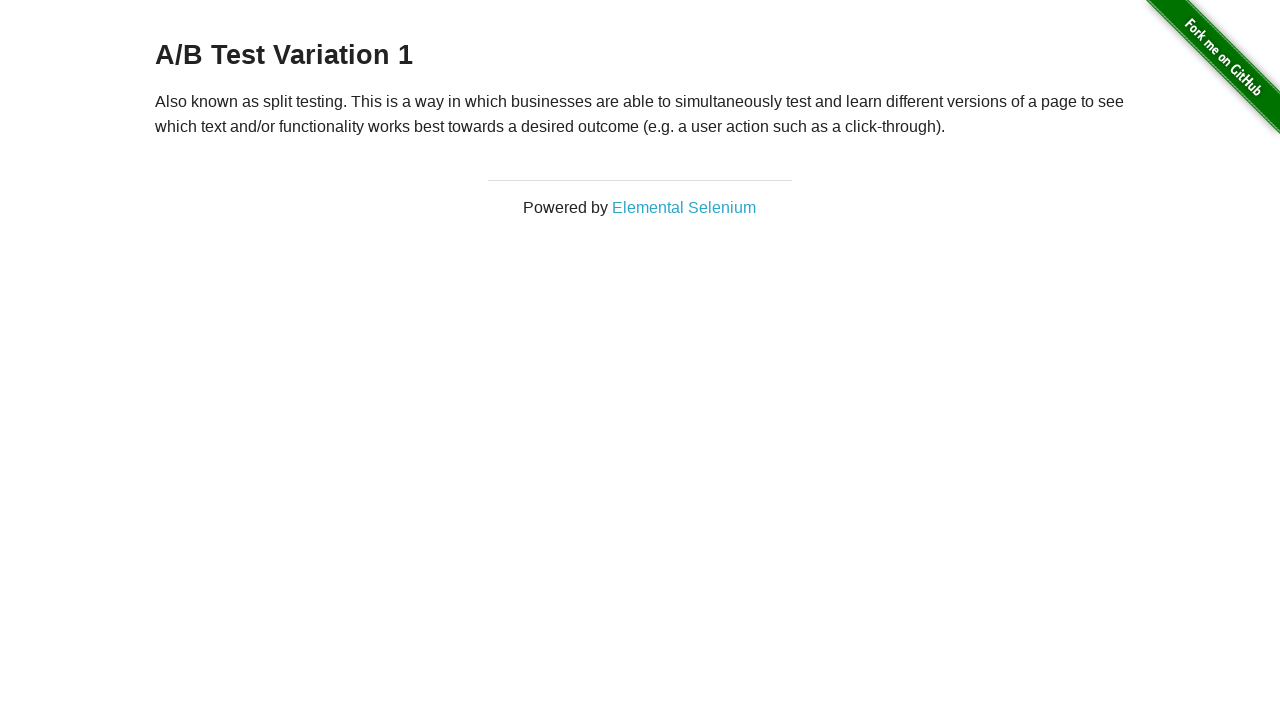

Reloaded page after adding opt-out cookie
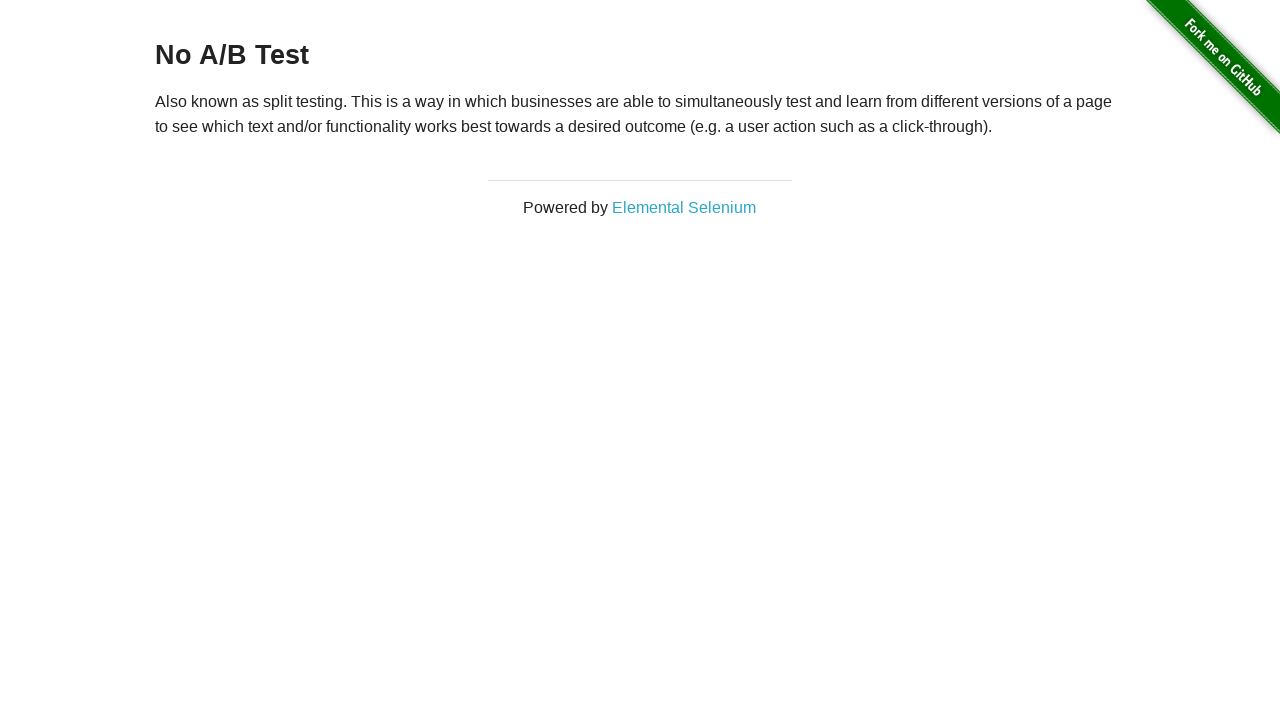

Verified h3 heading is present after opt-out
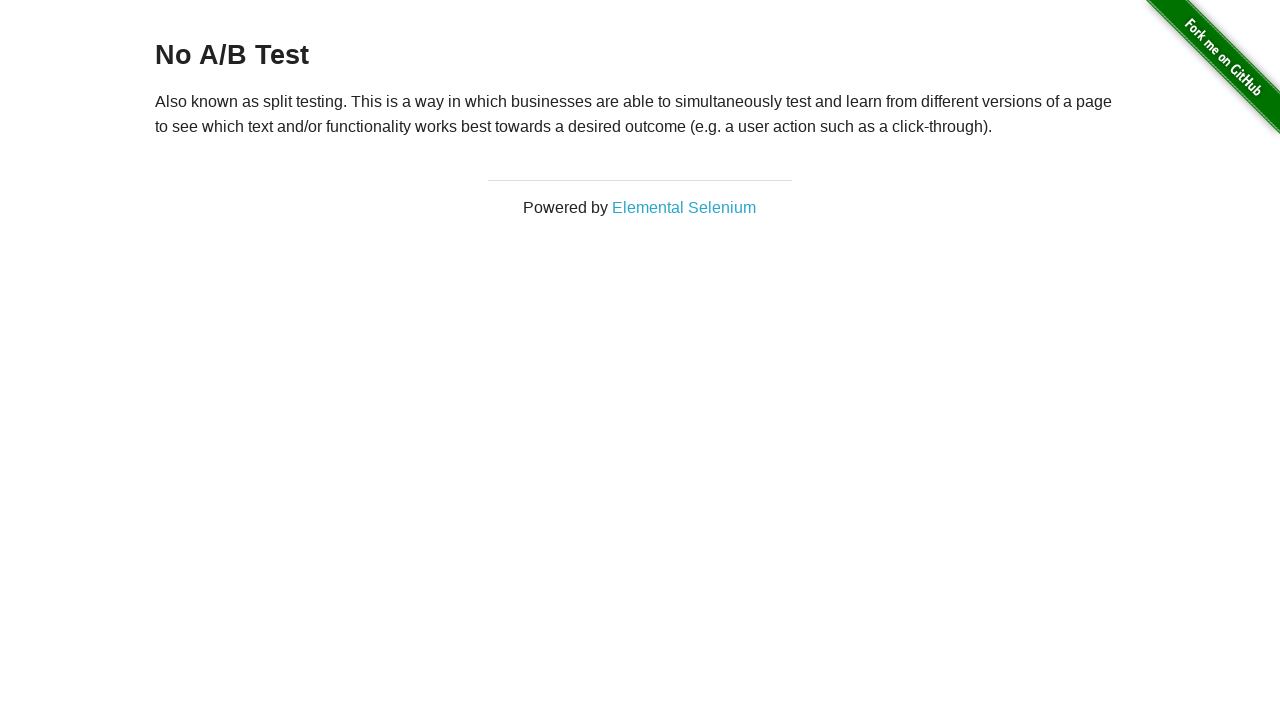

Confirmed heading text is now: 'No A/B Test' (should show 'No A/B Test')
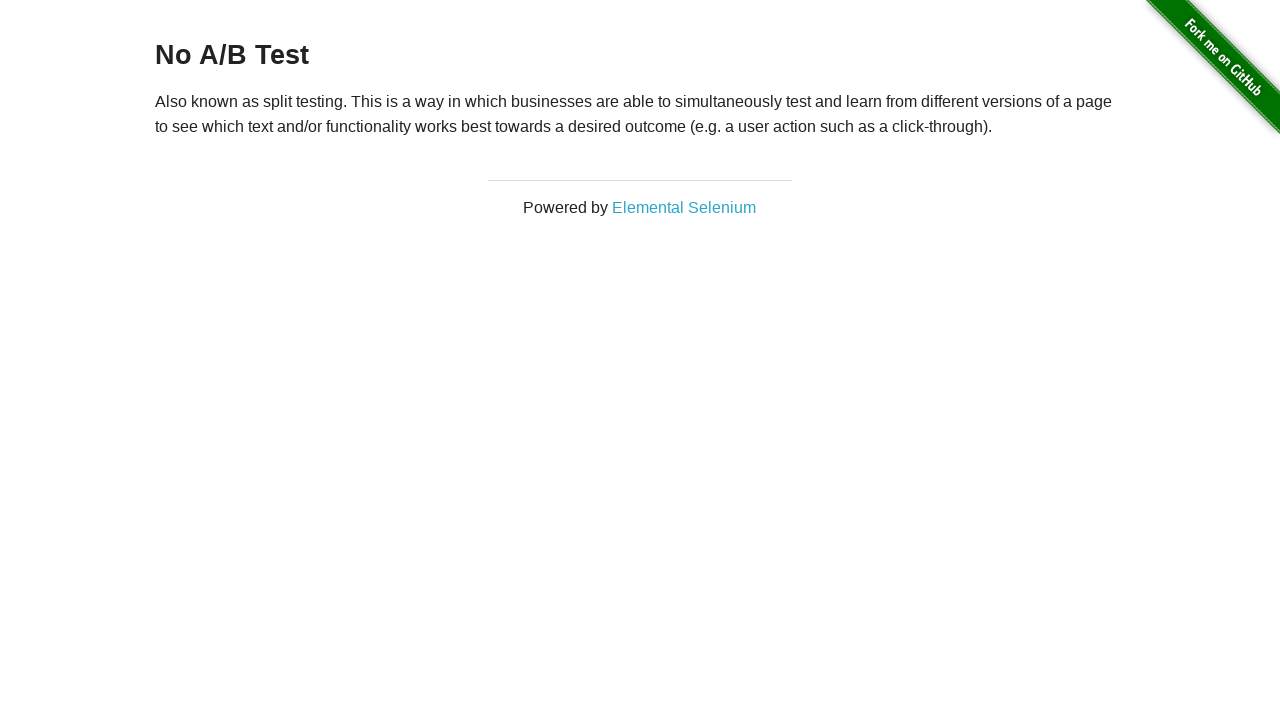

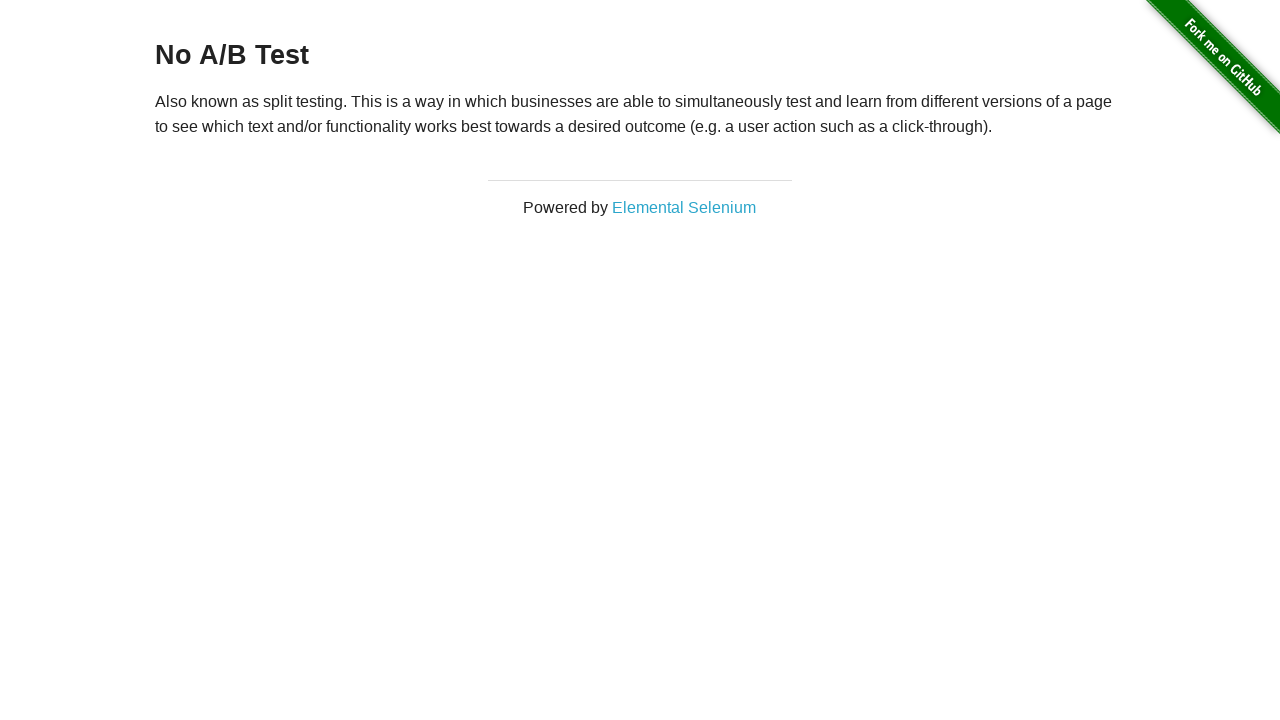